Tests handling of multiple browser windows/tabs by clicking a button to open a new tab, switching to it, clicking a Training link, then switching back to the original window and clicking another button to open a new window.

Starting URL: https://skpatro.github.io/demo/links/

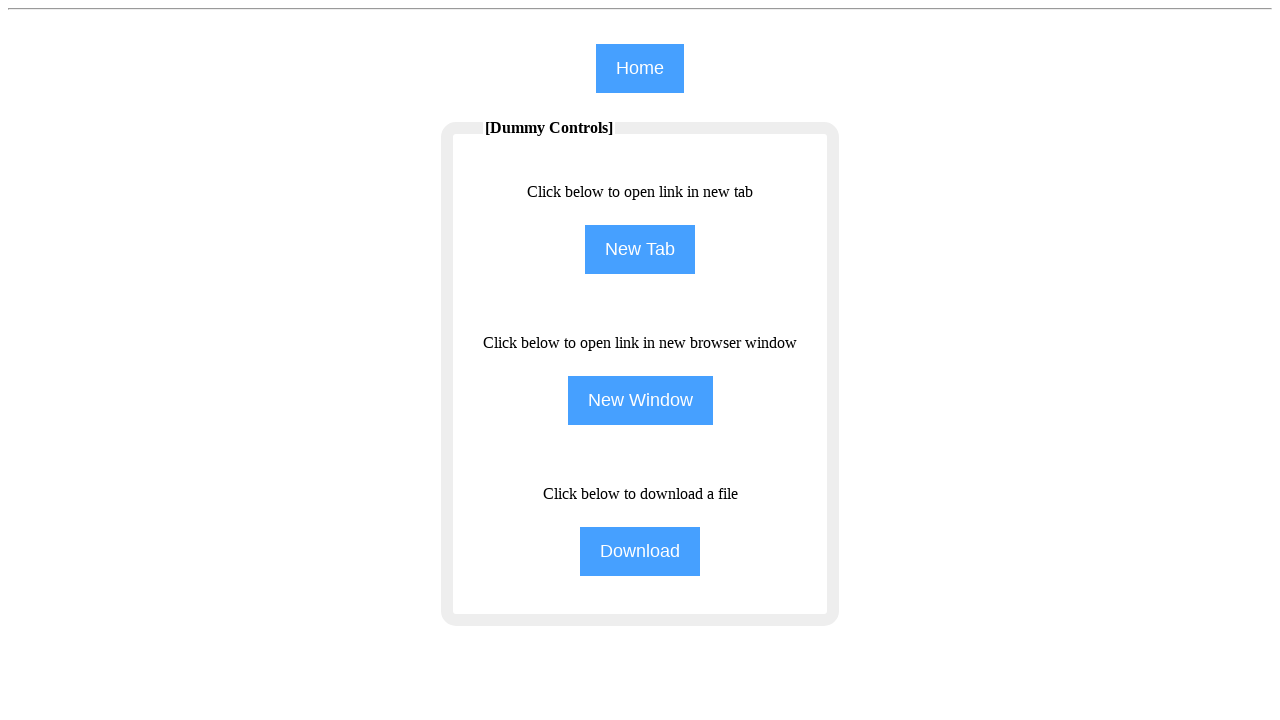

Clicked NewTab button to open a new tab at (640, 250) on input[name='NewTab']
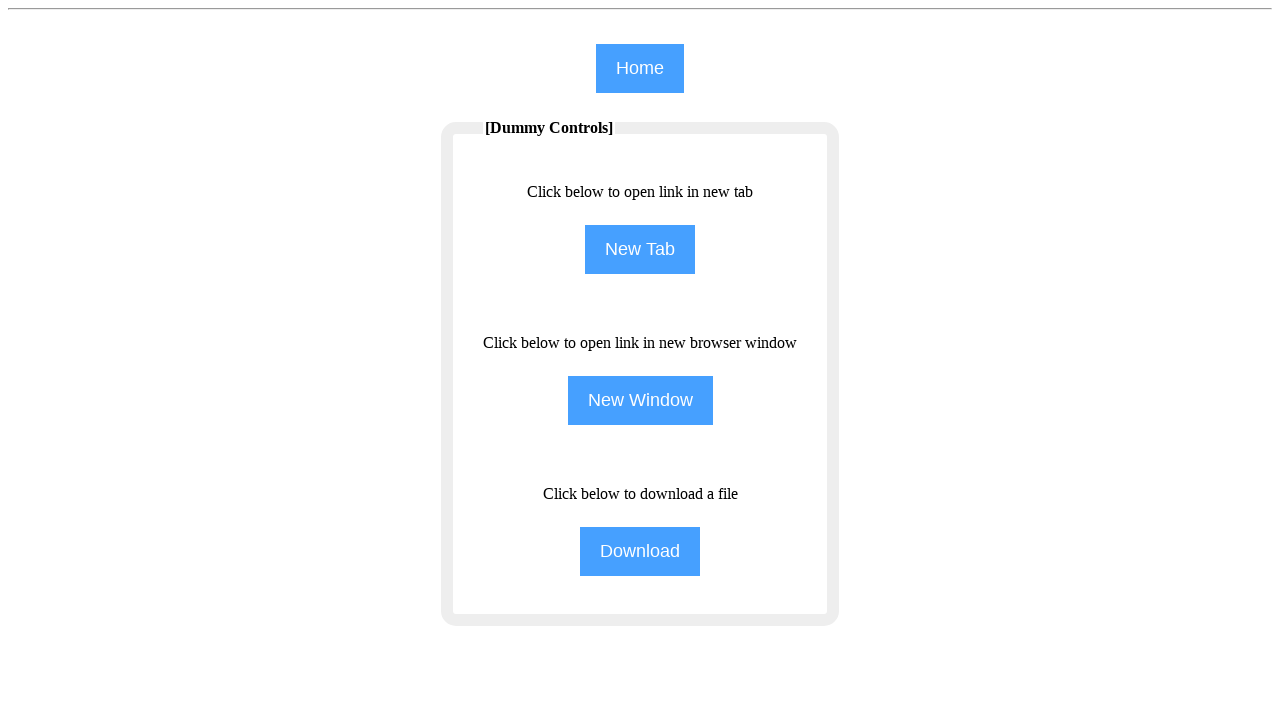

Obtained reference to new tab
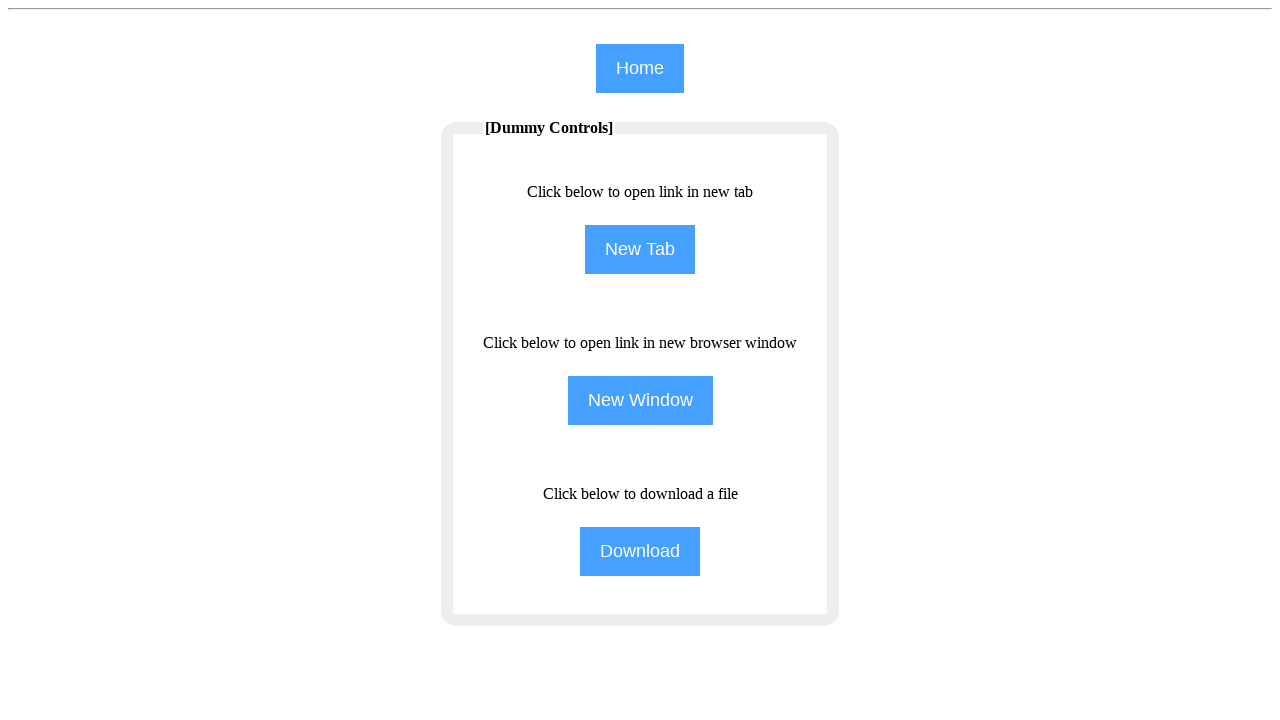

Waited for new tab to load
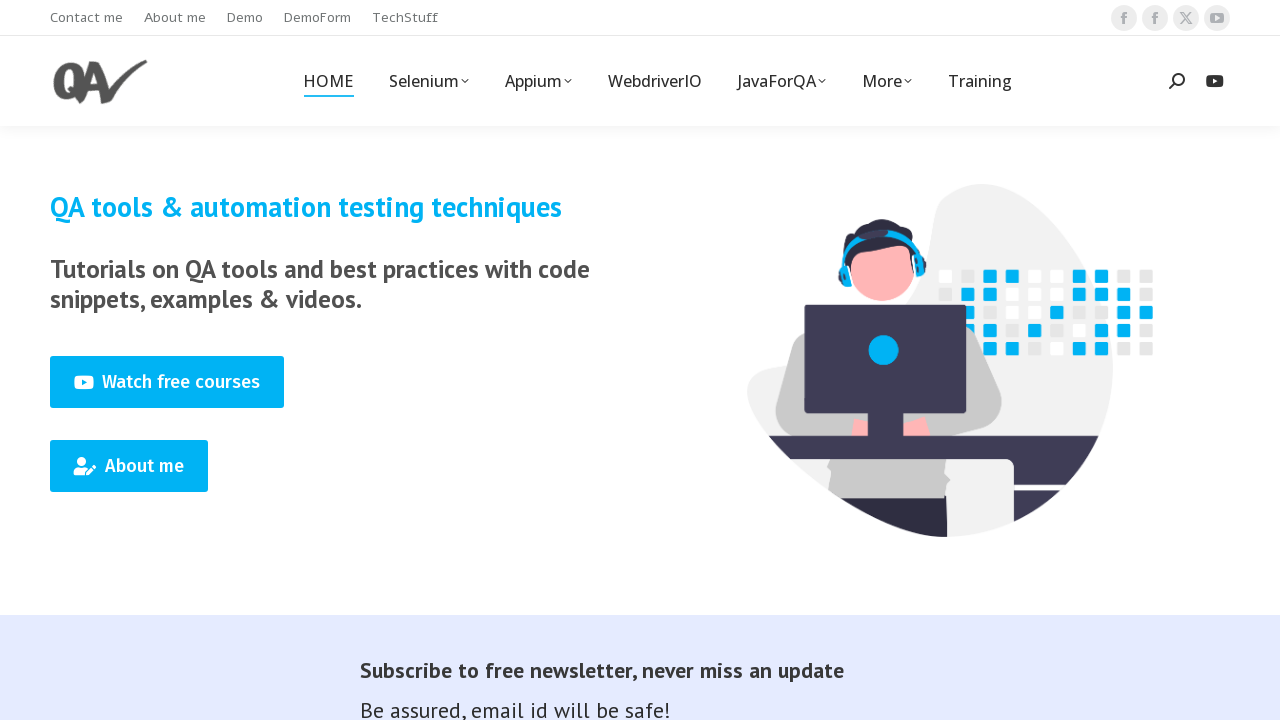

Clicked Training link in new tab at (980, 81) on xpath=//span[text()='Training']
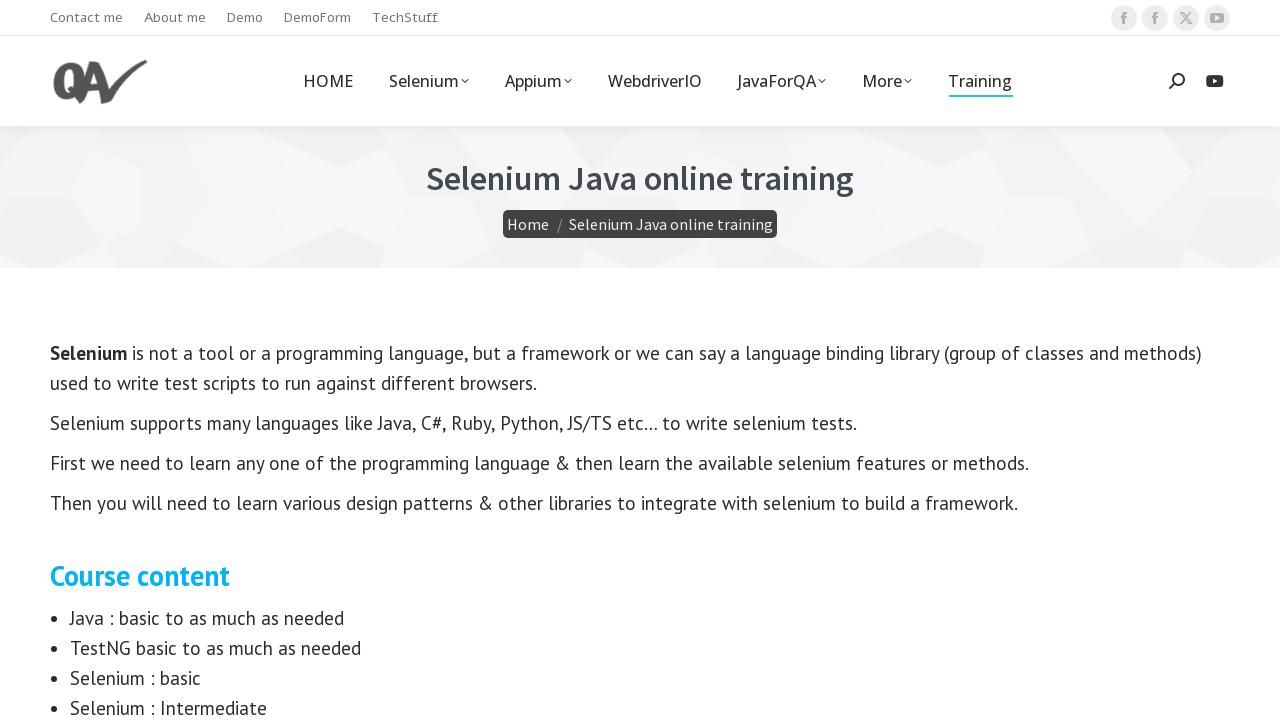

Clicked NewWindow button to open a new window at (640, 400) on input[name='NewWindow']
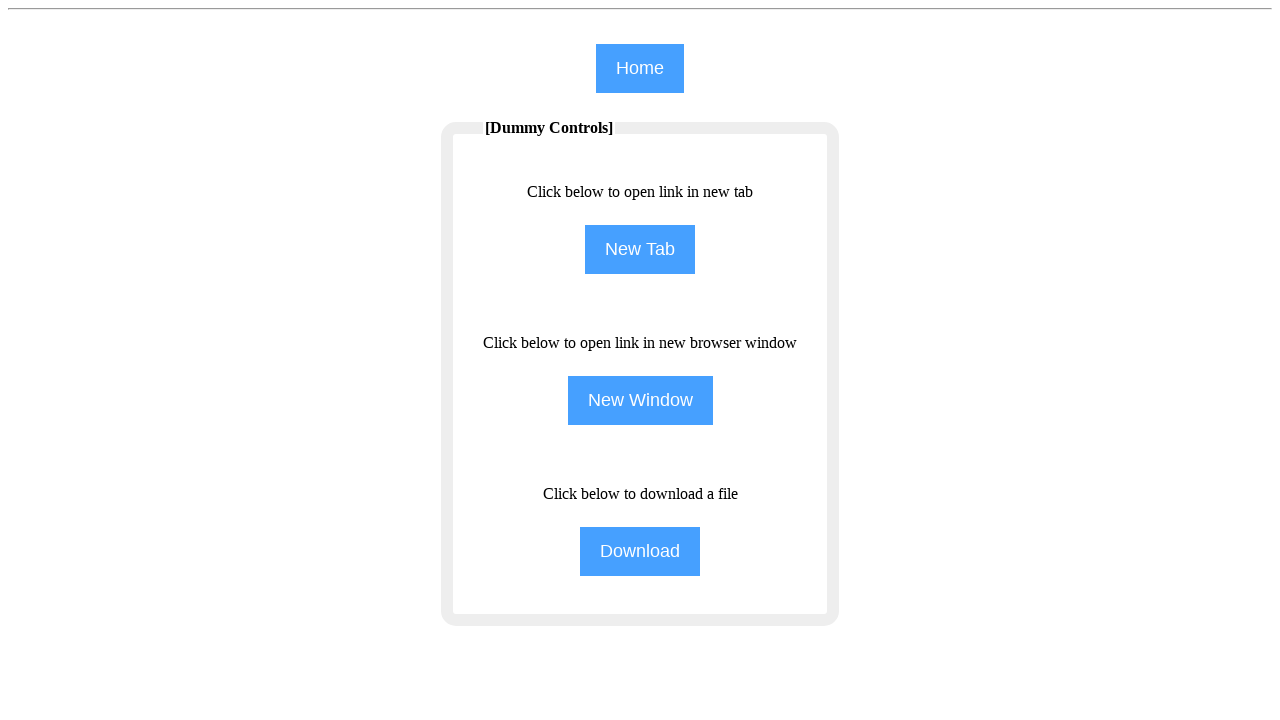

Obtained reference to new window
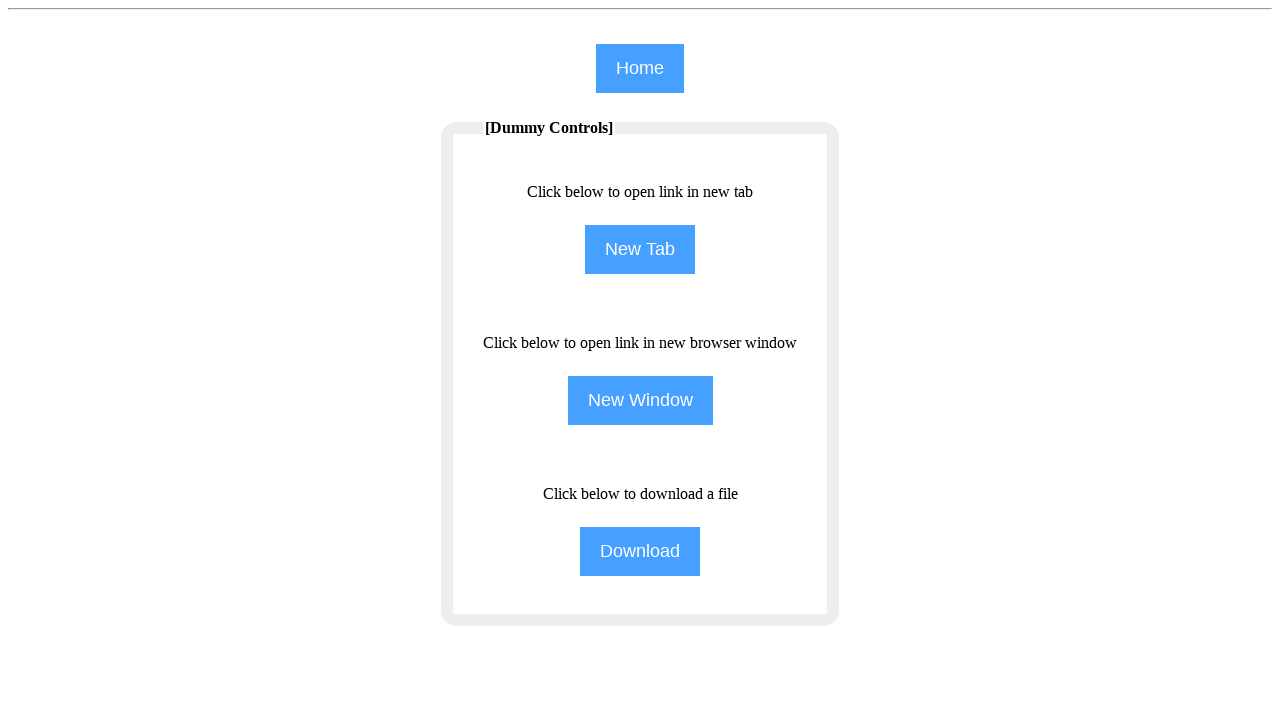

Waited for new window to load
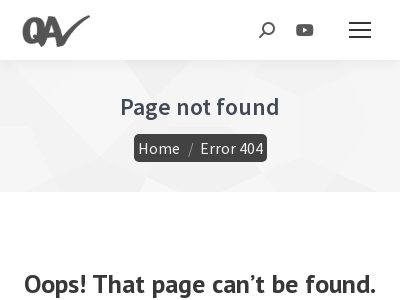

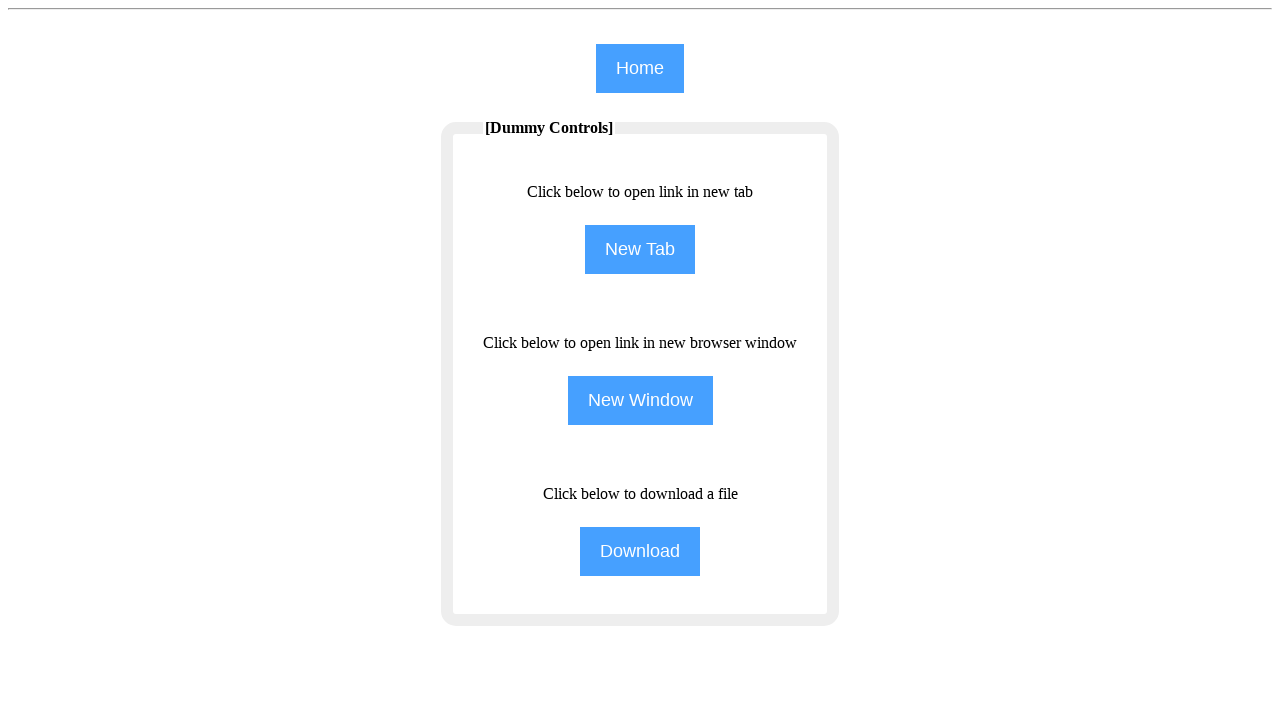